Sets browser window to specific size and gets position

Starting URL: http://otus.ru

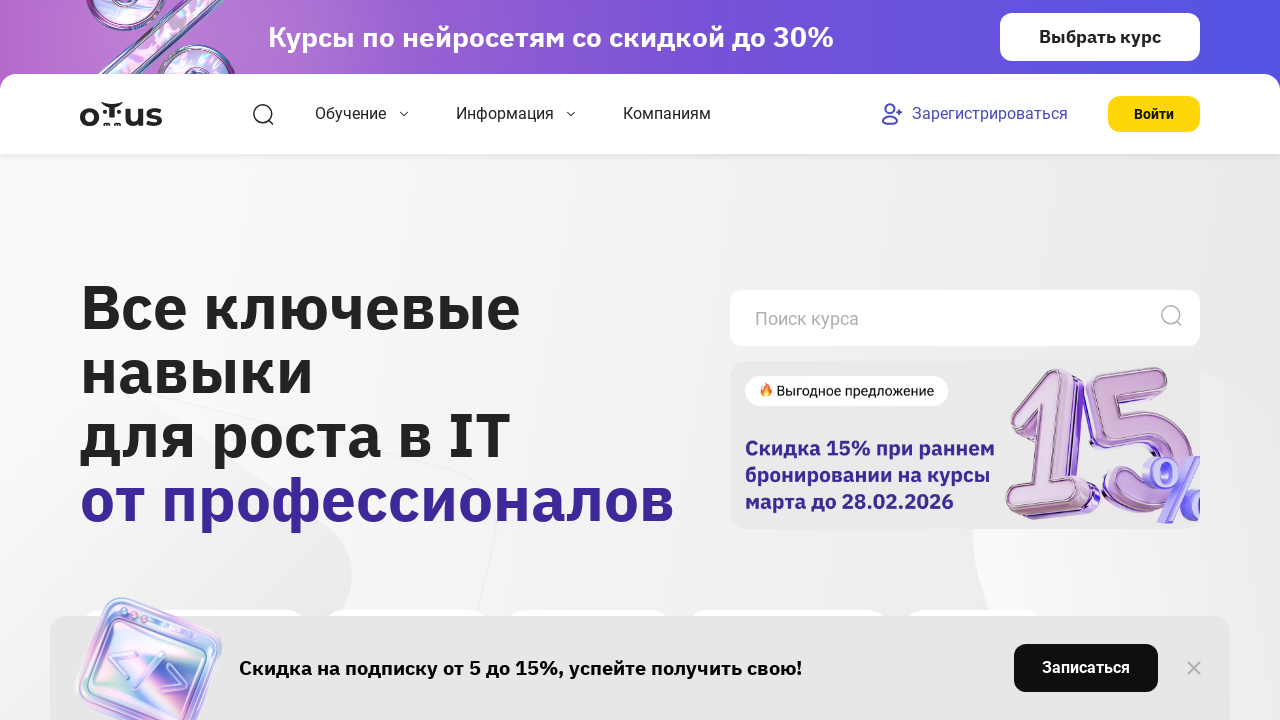

Set browser window to 800x600 pixels
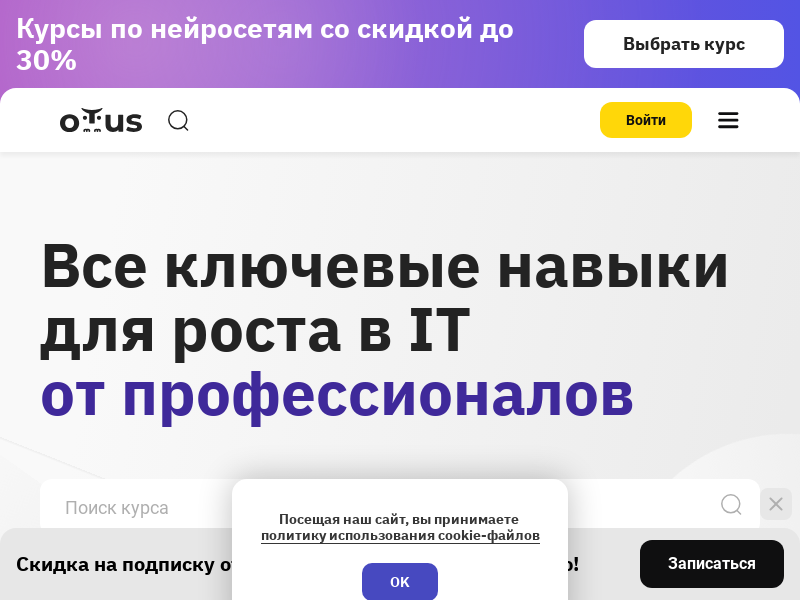

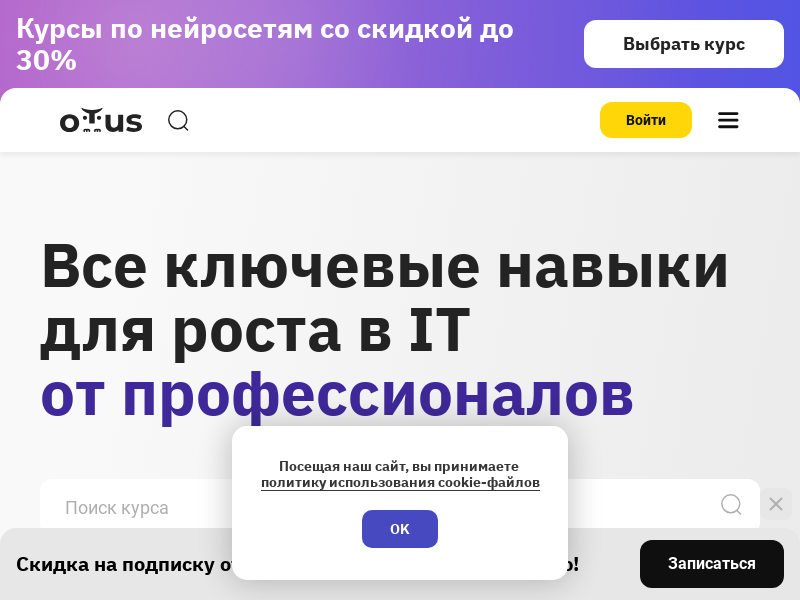